Validates that the brand logo text displays "GREENKART"

Starting URL: https://rahulshettyacademy.com/seleniumPractise/#/

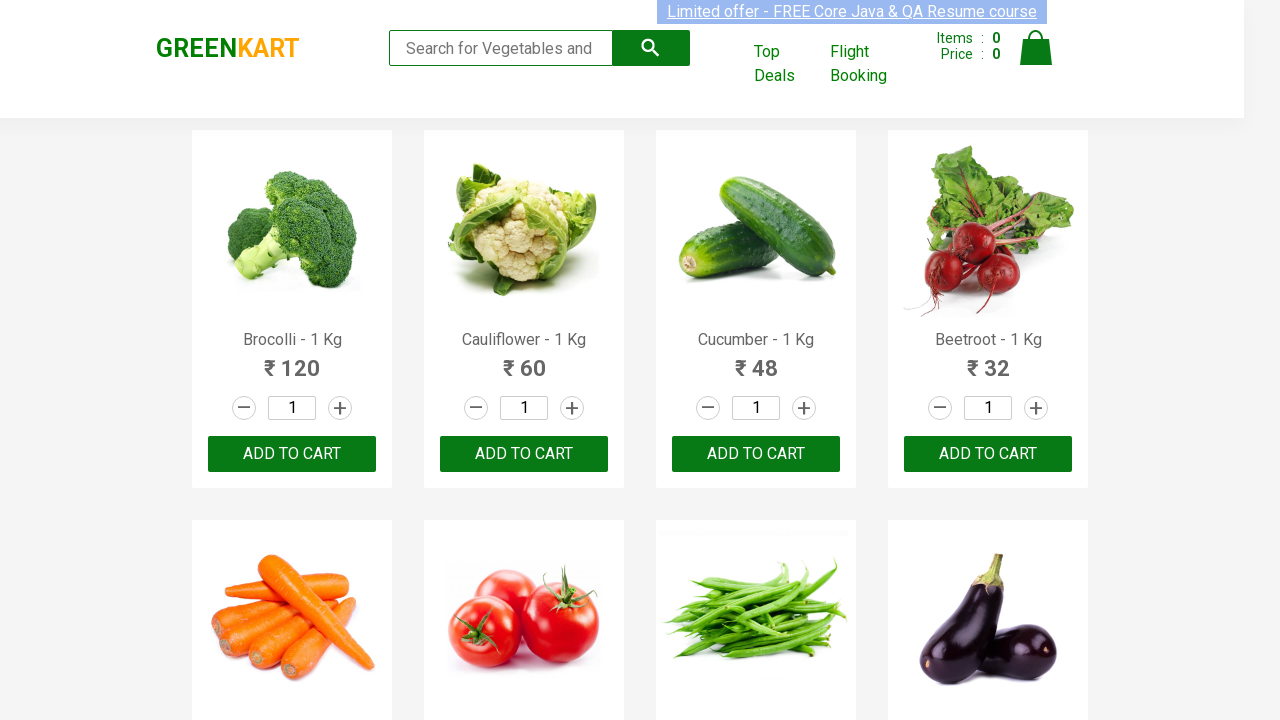

Waited for brand logo element to load
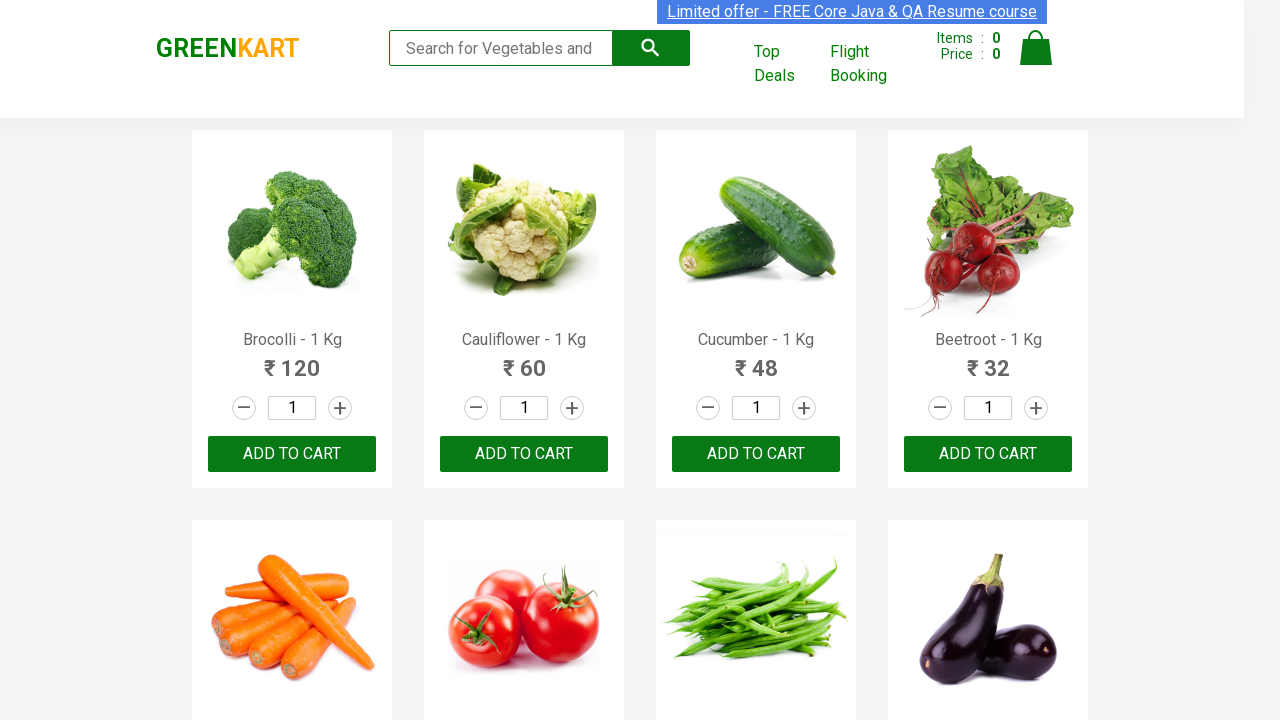

Validated that brand logo text displays 'GREENKART'
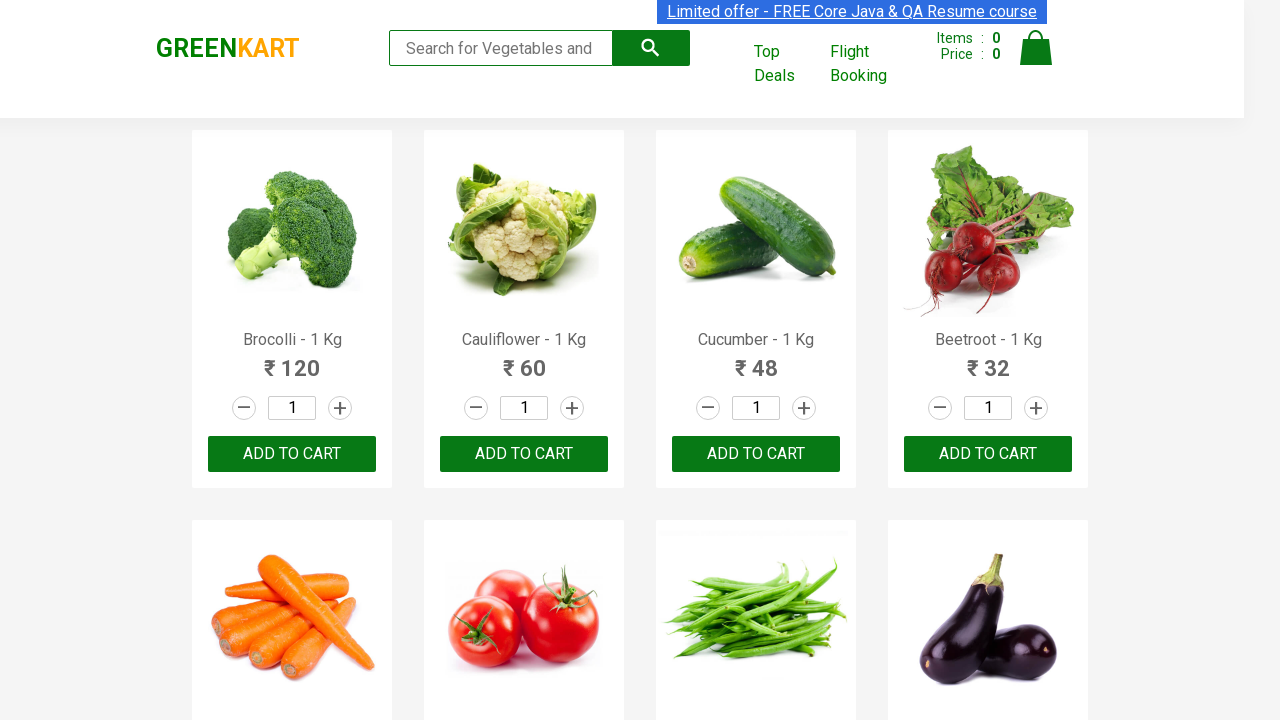

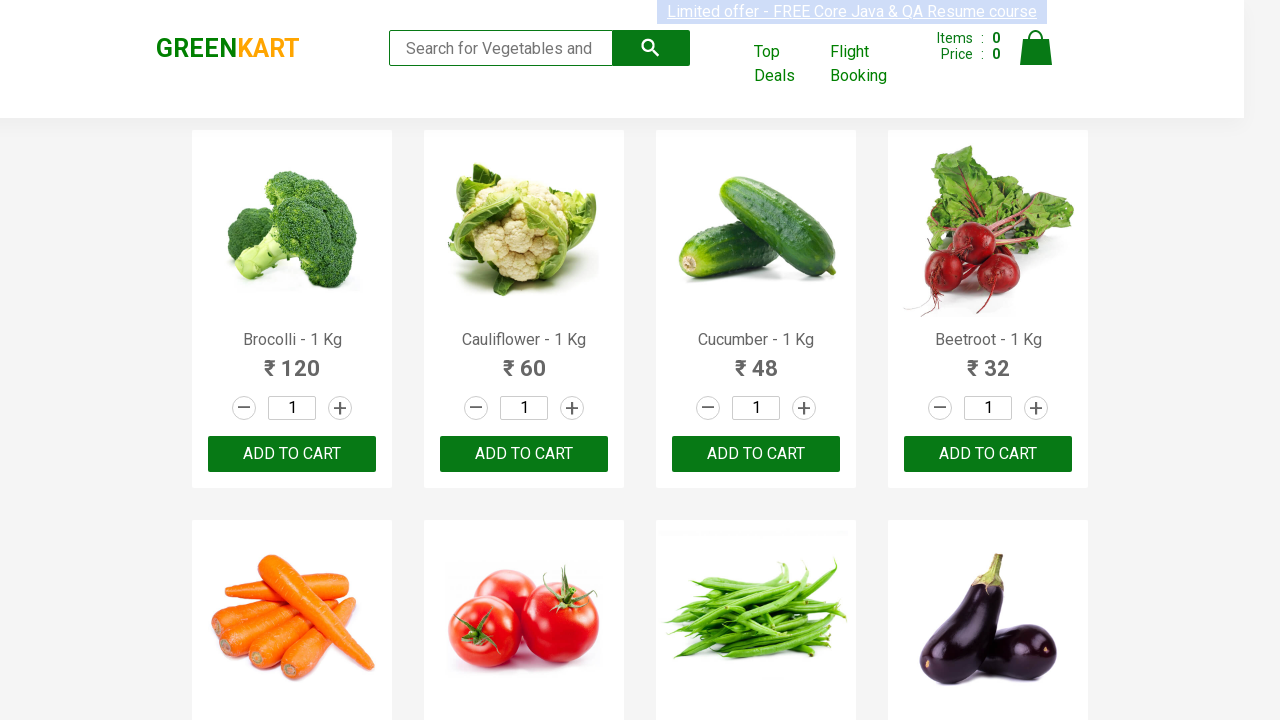